Tests dropdown/select element functionality by selecting various options from multiple dropdown menus on a demo page using different selection values.

Starting URL: https://formstone.it/components/dropdown/demo/

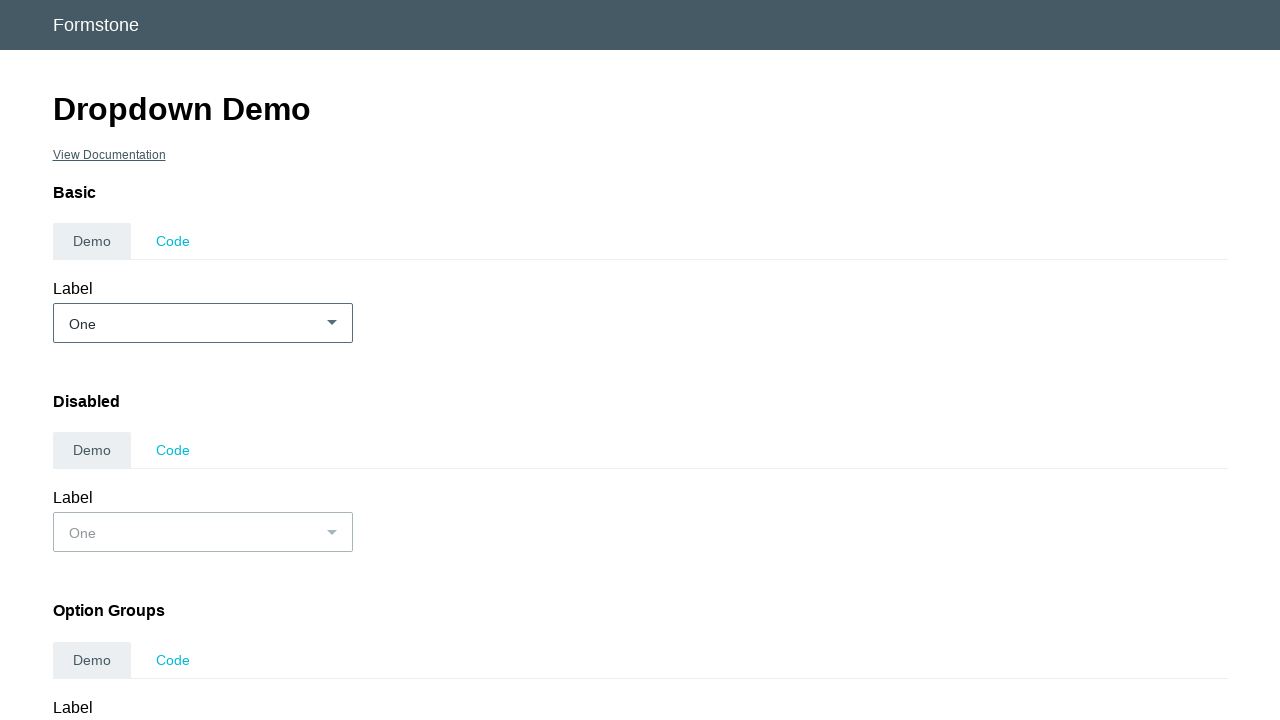

Selected option '2' from basic demo dropdown on select#demo_basic
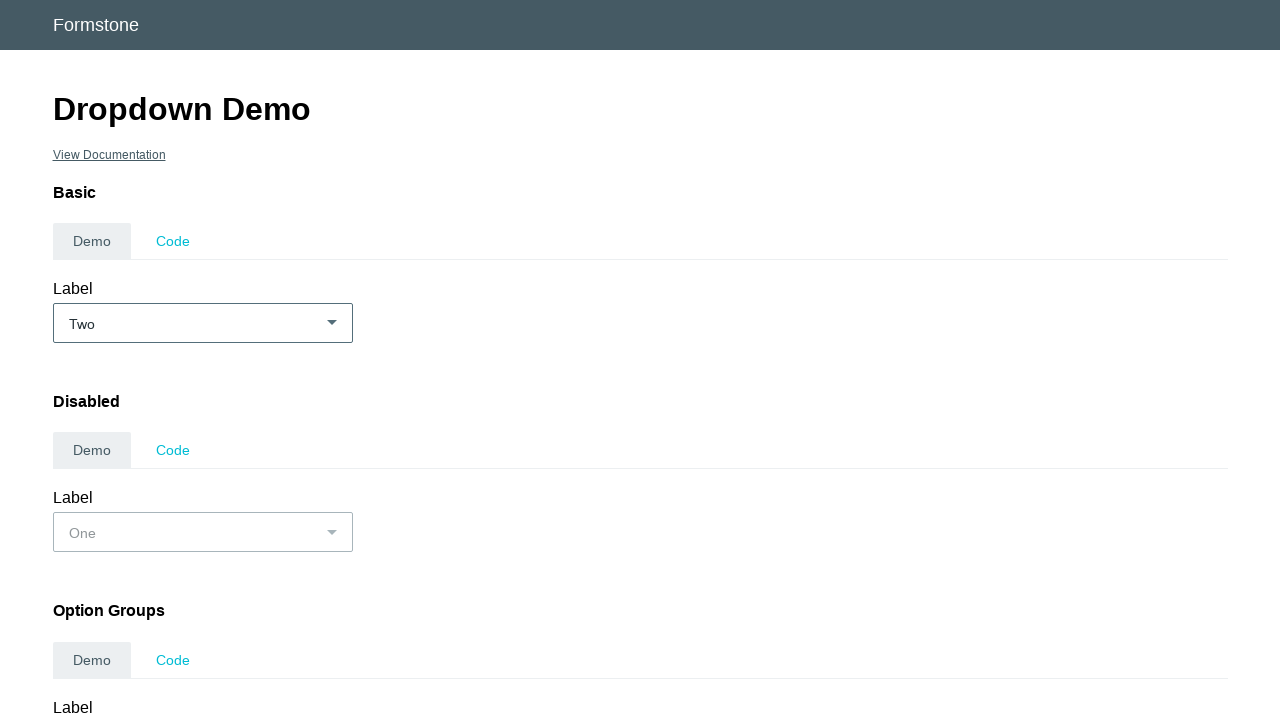

Selected option '6' from groups demo dropdown on select#demo_groups
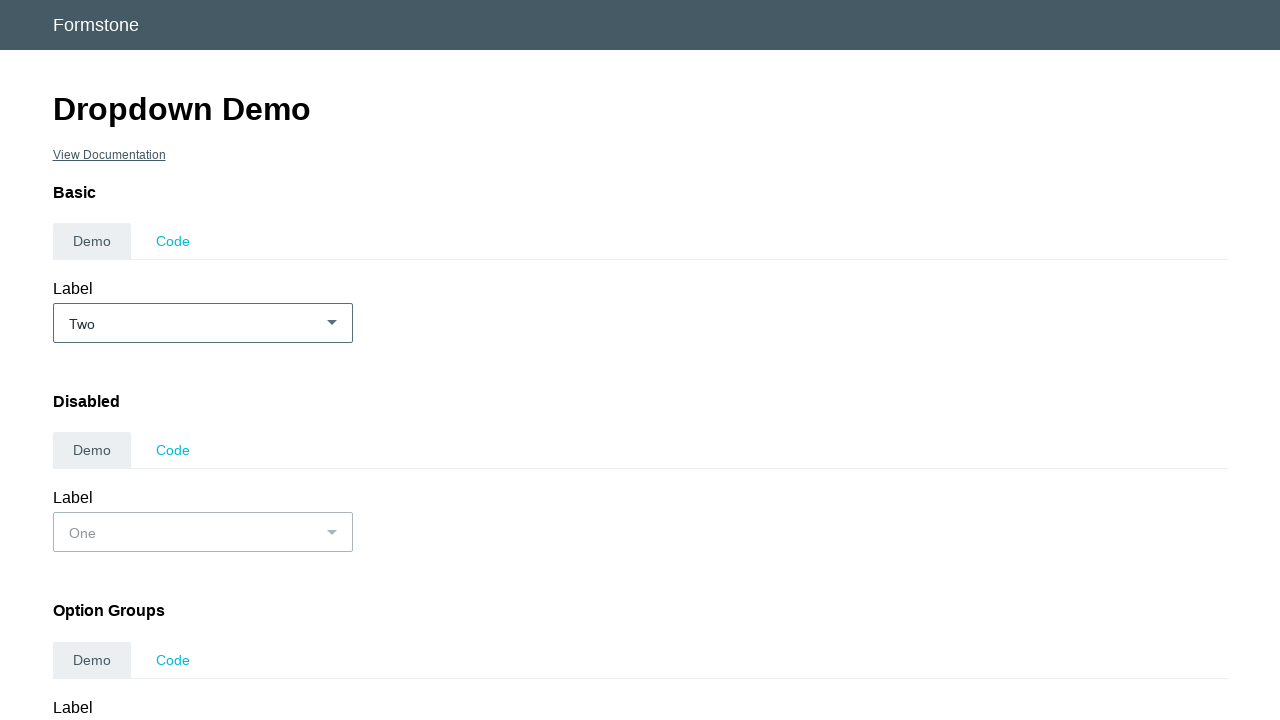

Selected option '5' from cover demo dropdown on select#demo_cover
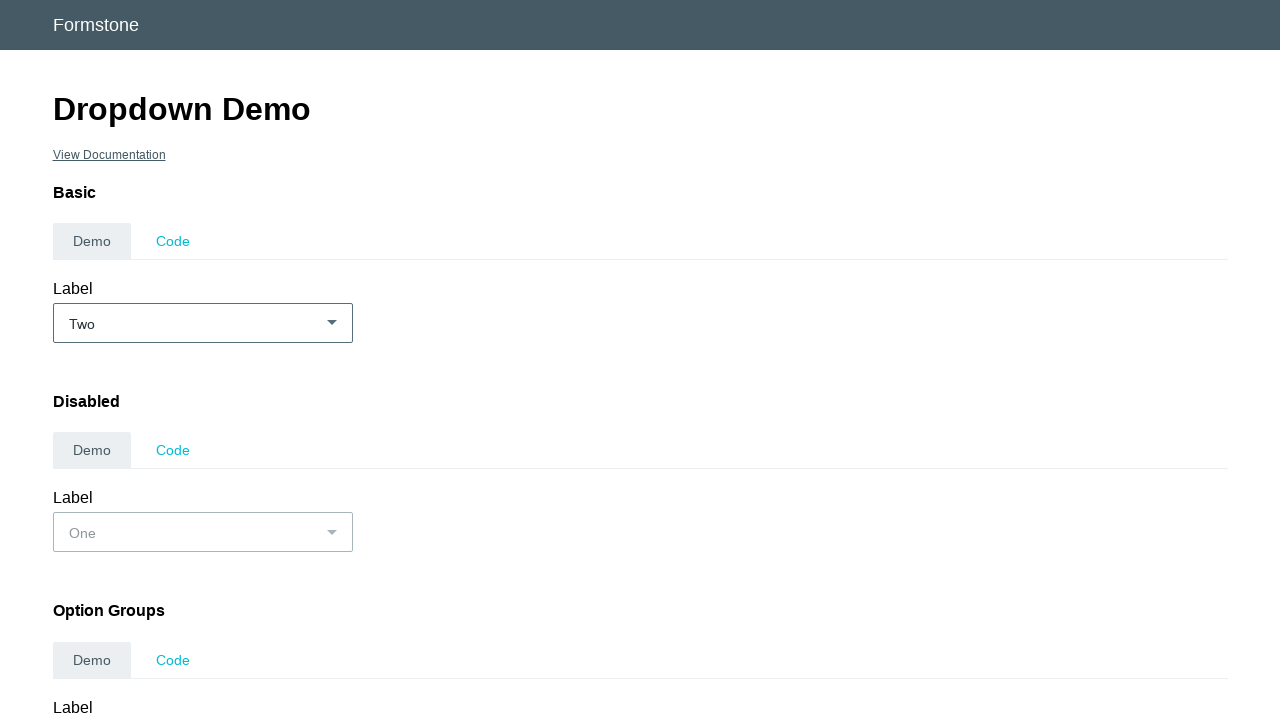

Selected option '2' from native demo dropdown on select#demo_native
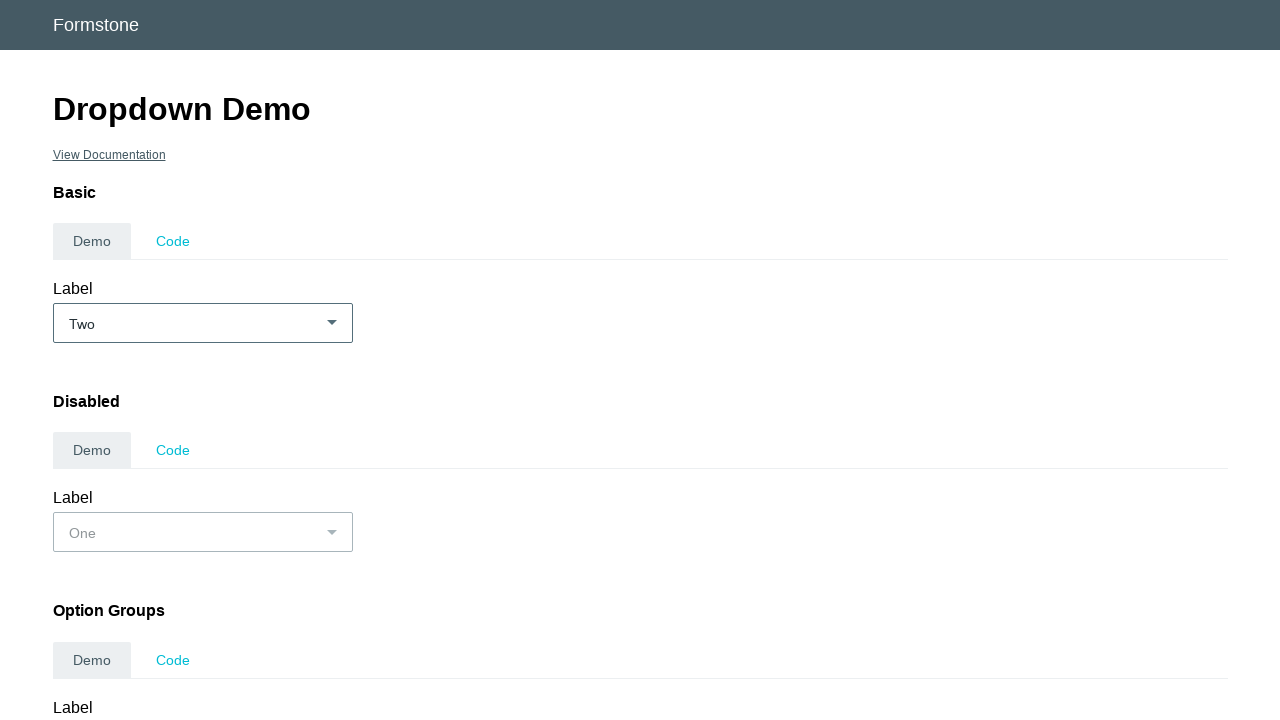

Selected Texas (TX) from label demo dropdown on select#demo_label
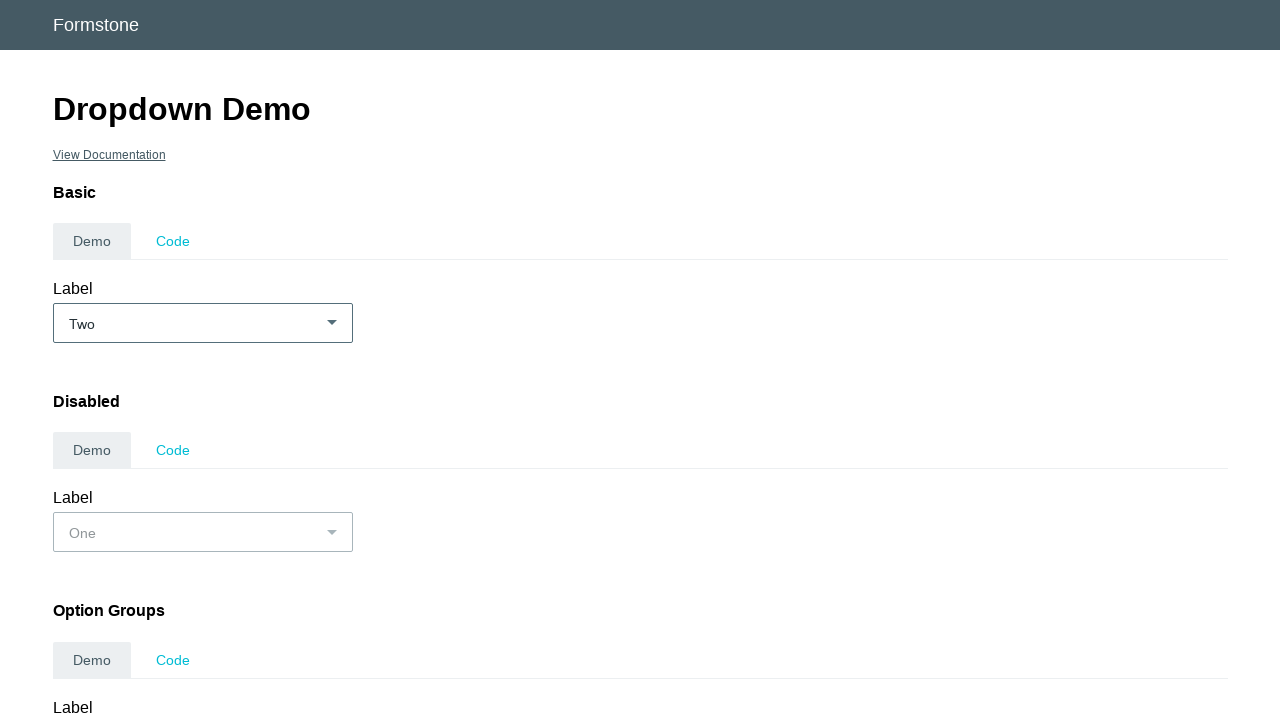

Selected option '3' from custom dropdown 1 on select#demo_custom_1
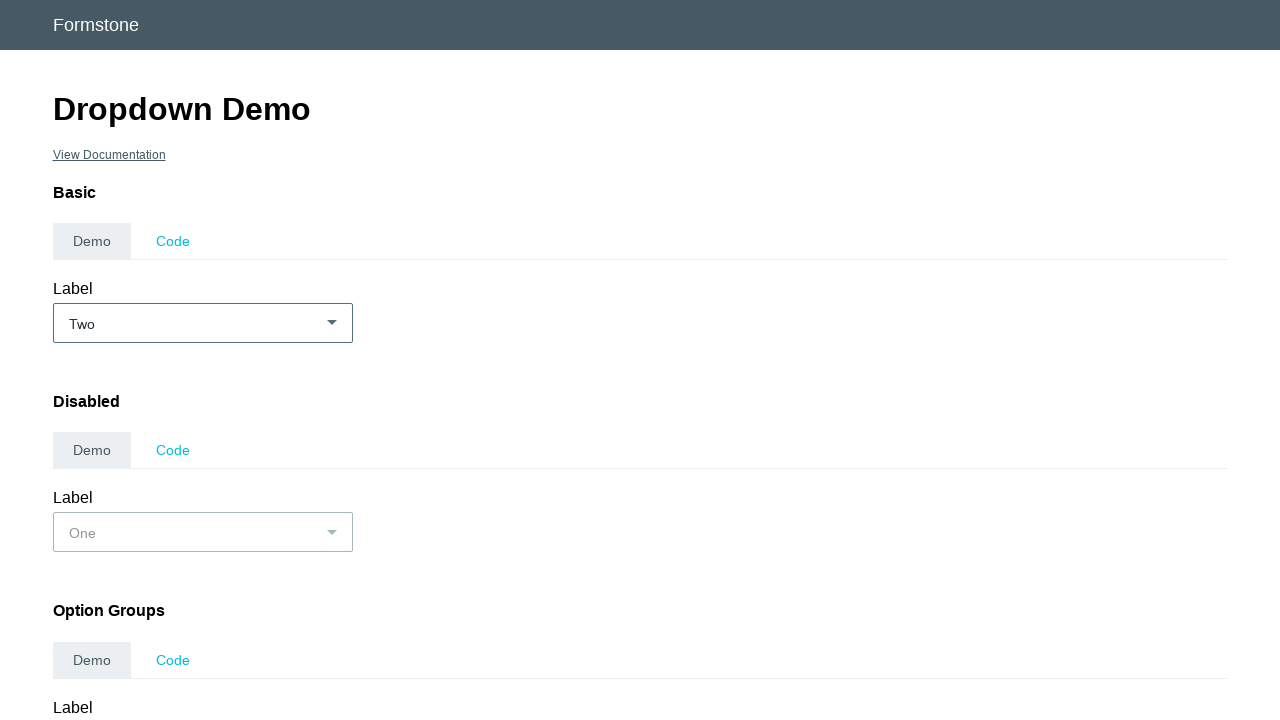

Selected option '4' from custom dropdown 2 on select#demo_custom_2
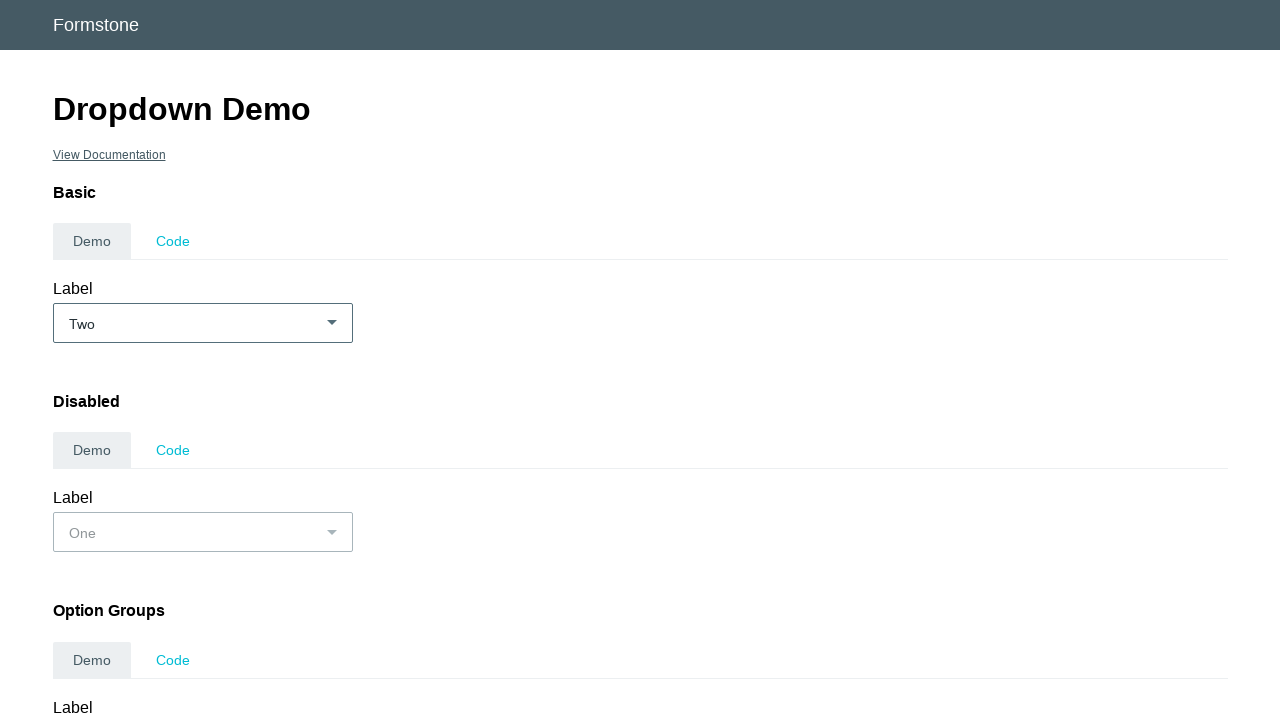

Selected Nevada (NV) from basic 2 dropdown on select#demo_basic_2
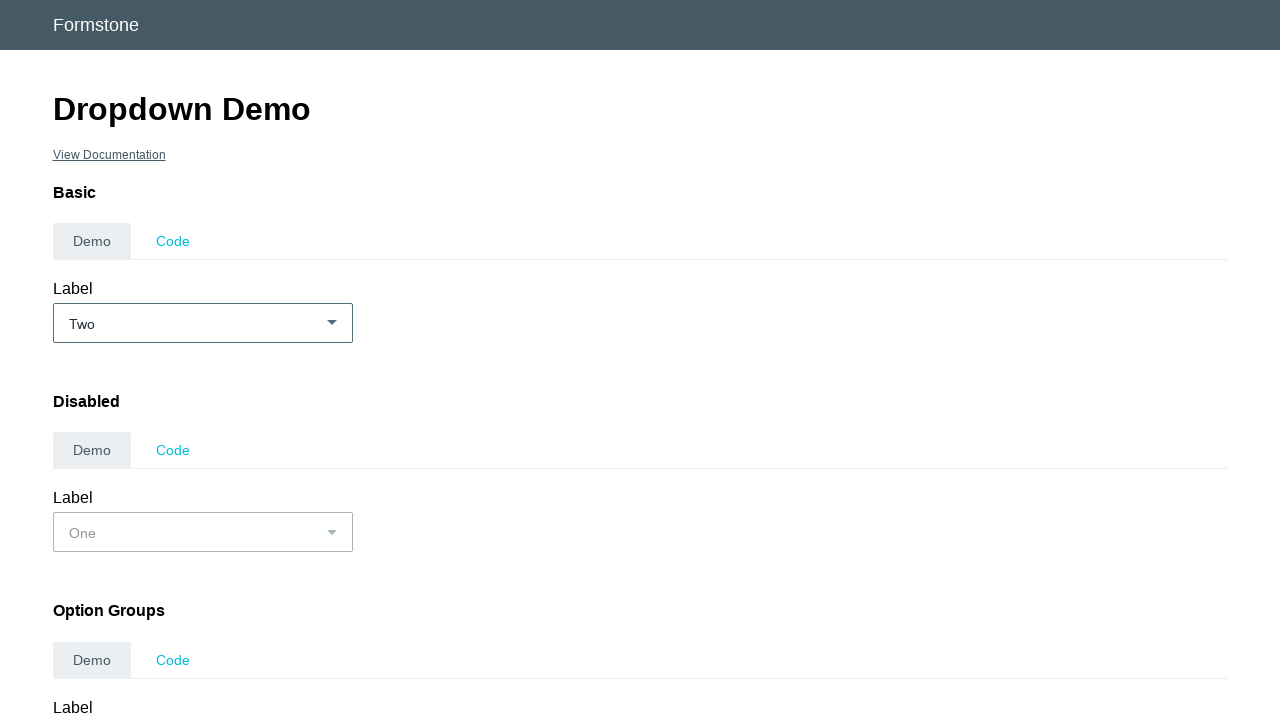

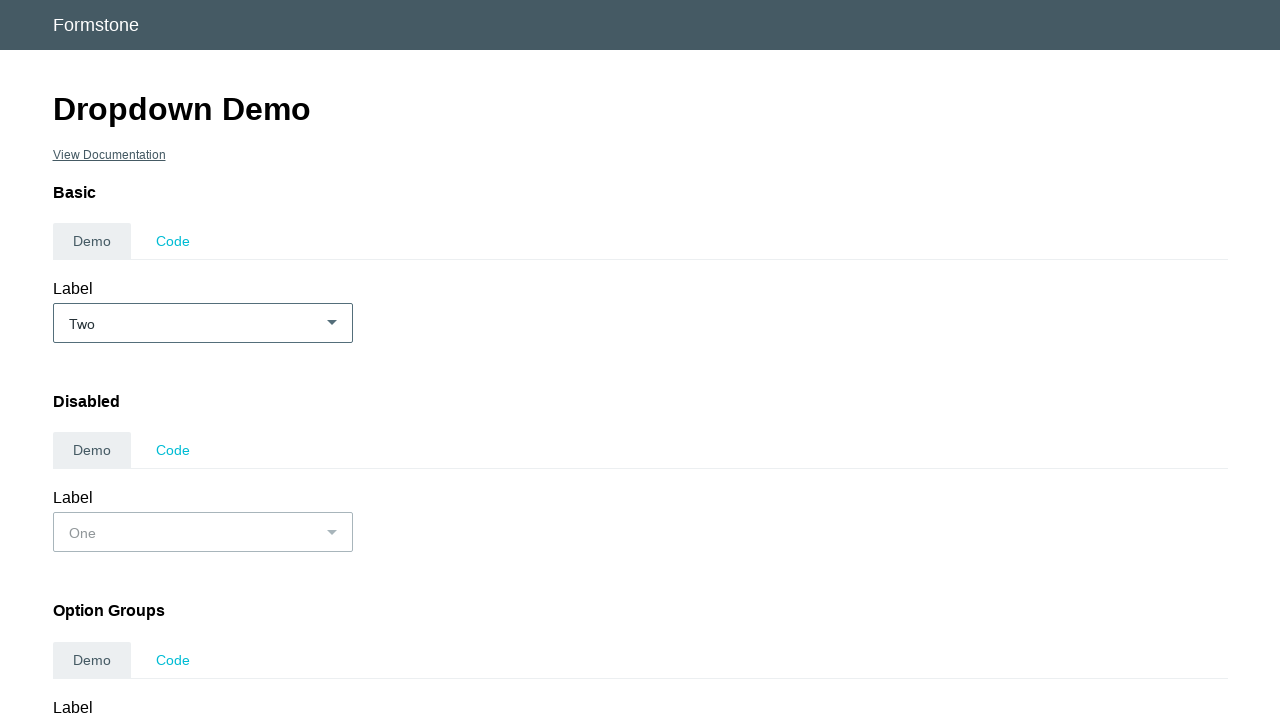